Tests dropdown handling by selecting options from course and IDE dropdowns, including multi-select functionality

Starting URL: https://www.hyrtutorials.com/p/html-dropdown-elements-practice.html?m=1

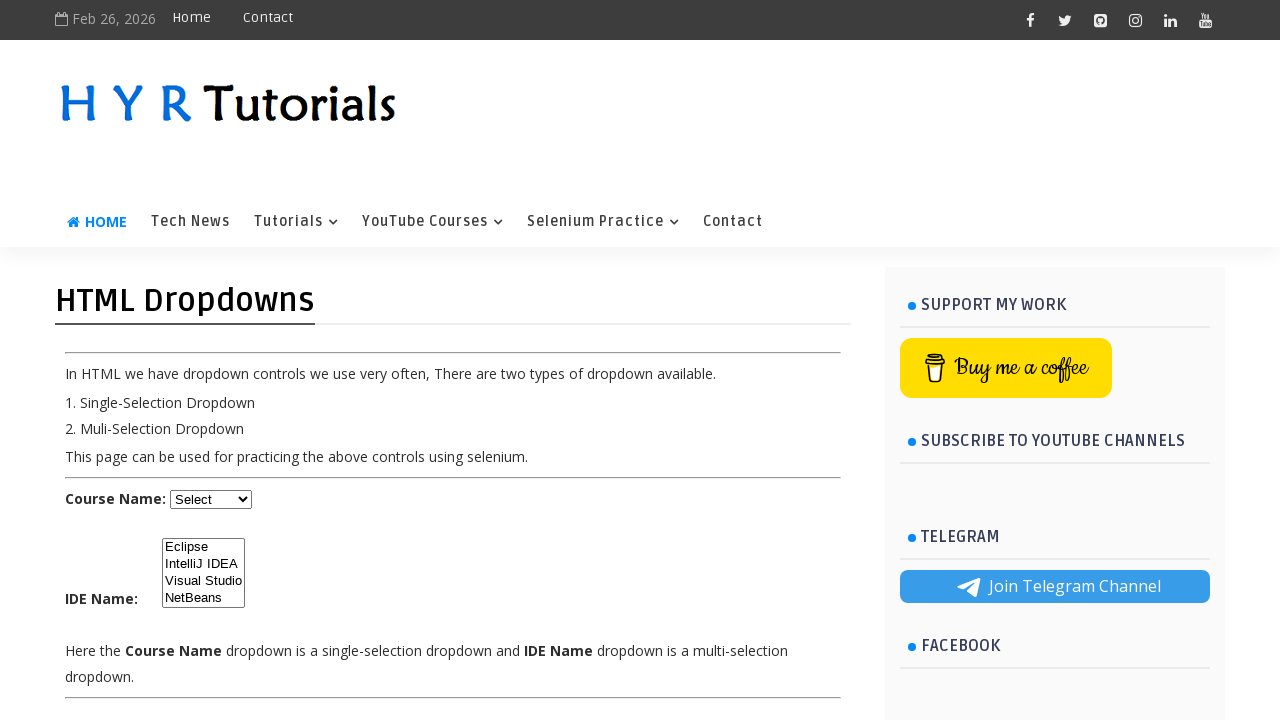

Selected 'Java' from course dropdown on #course
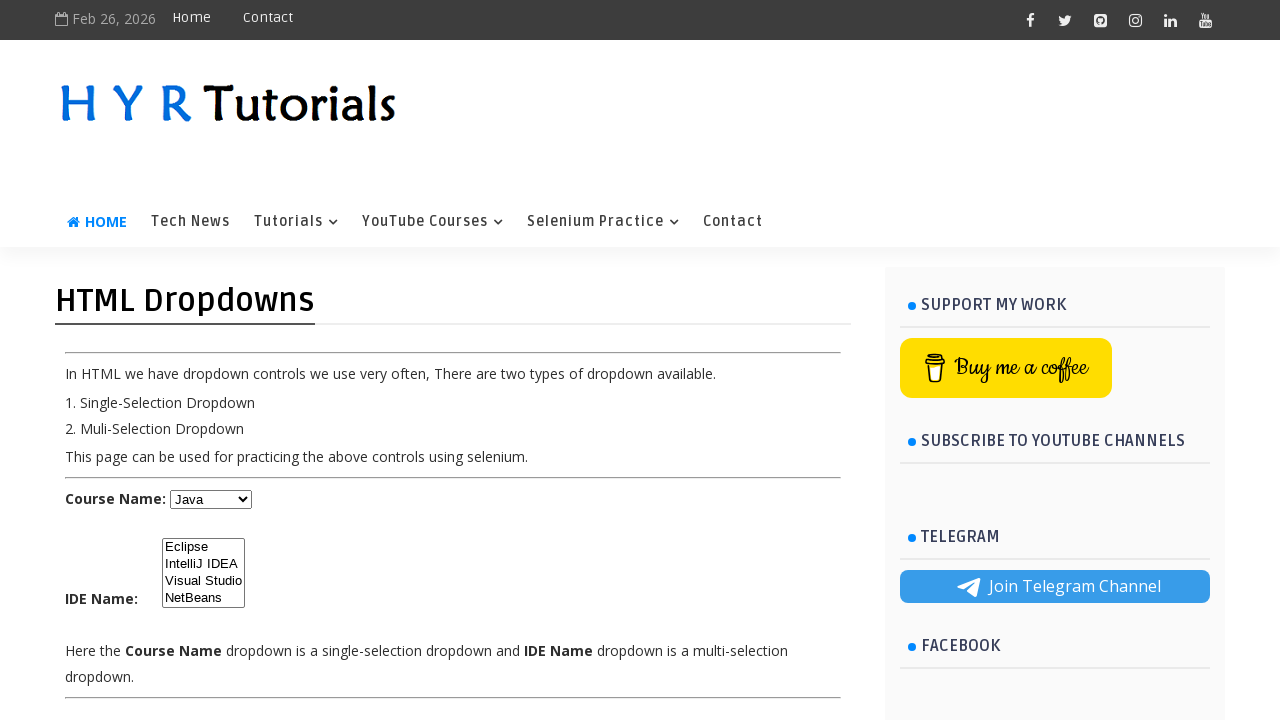

Selected multiple IDEs (Eclipse, NetBeans, Visual Studio) from IDE dropdown on #ide
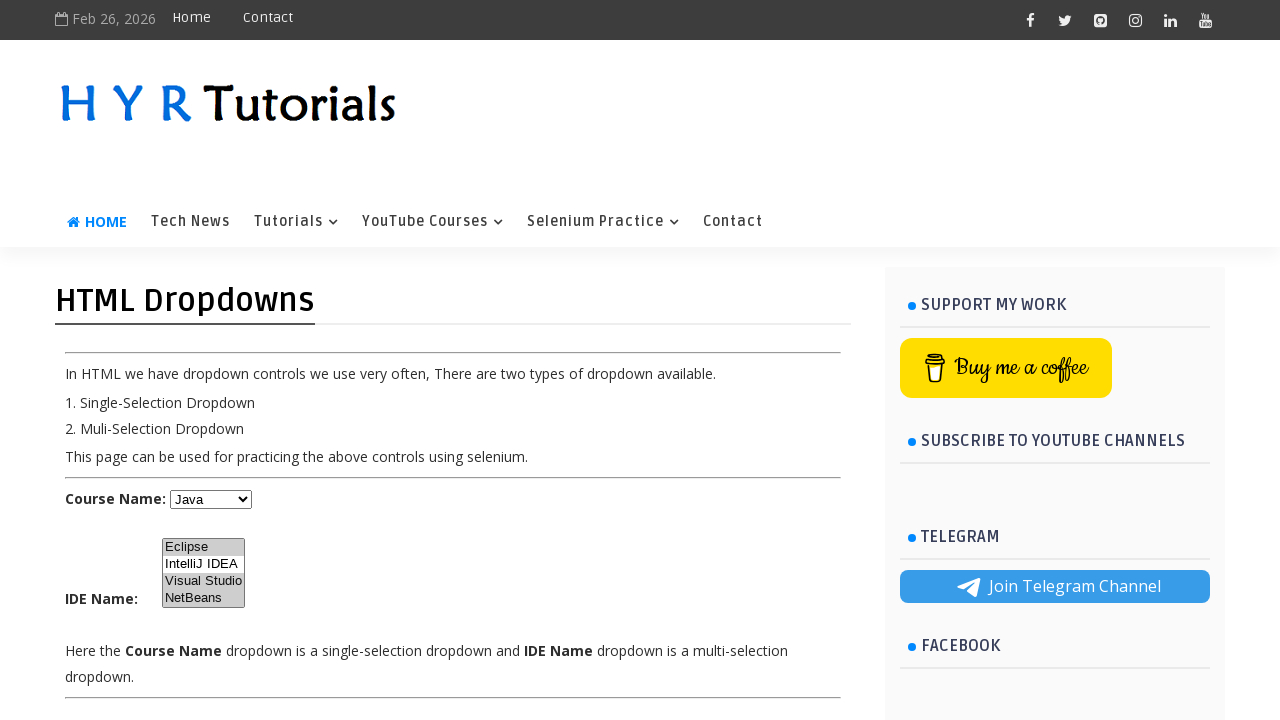

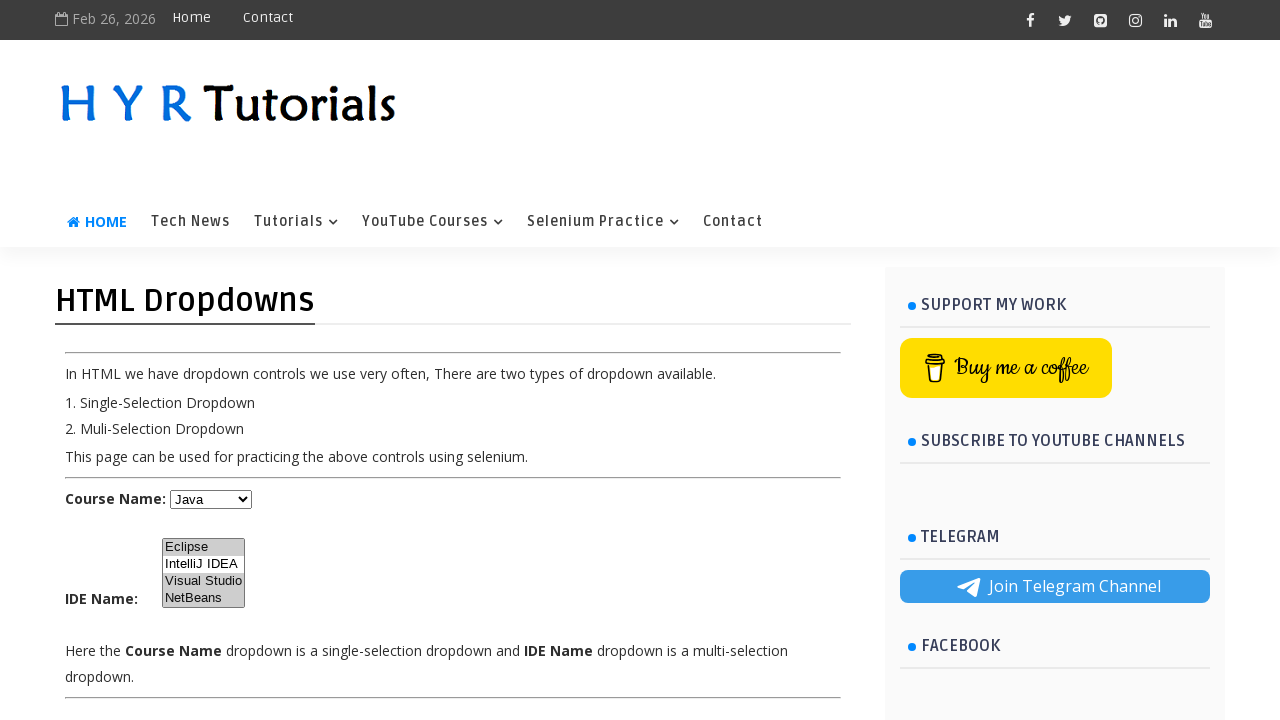